Tests click-and-hold drag functionality by clicking, holding, moving to target, and releasing within an iframe

Starting URL: https://jqueryui.com/droppable/

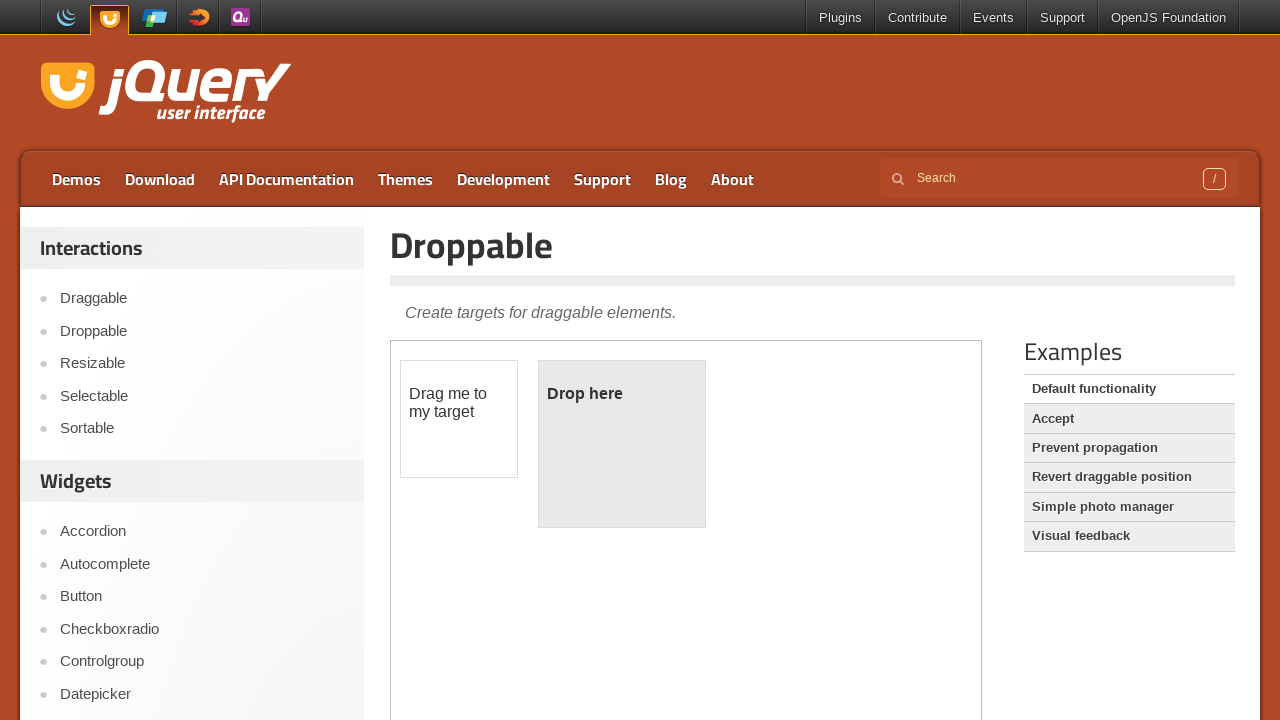

Located the demo iframe
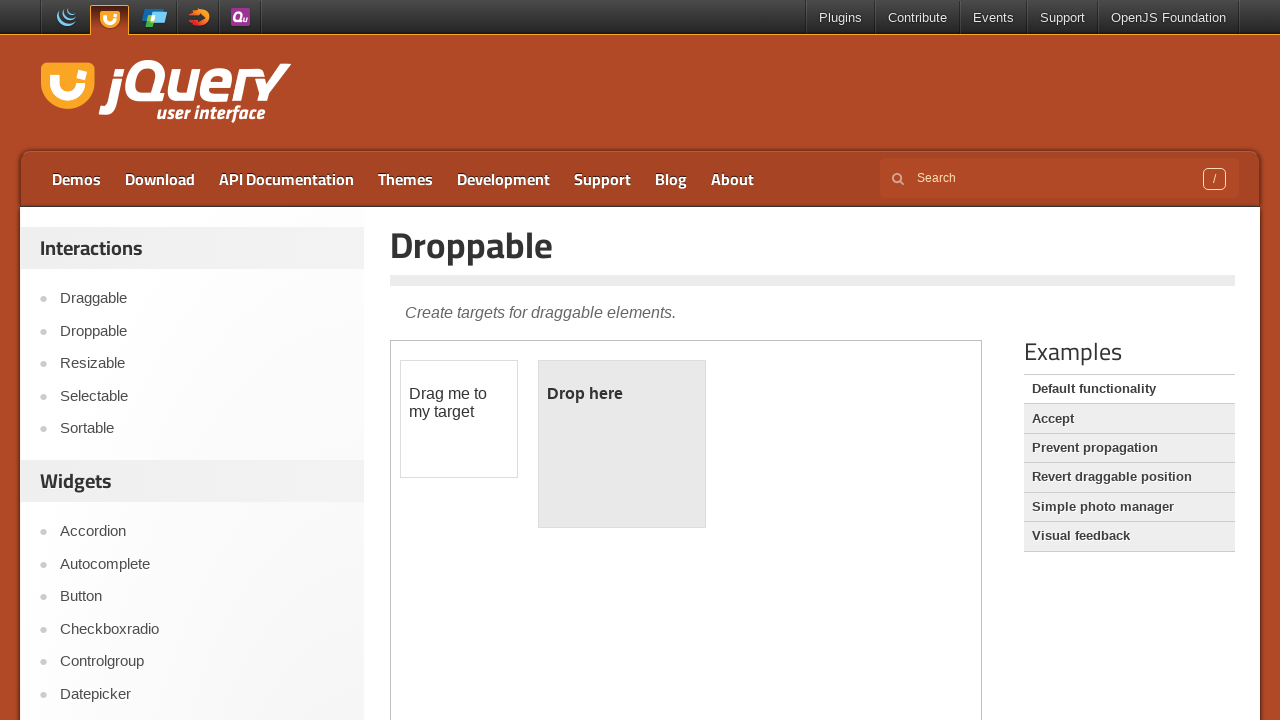

Located the draggable element
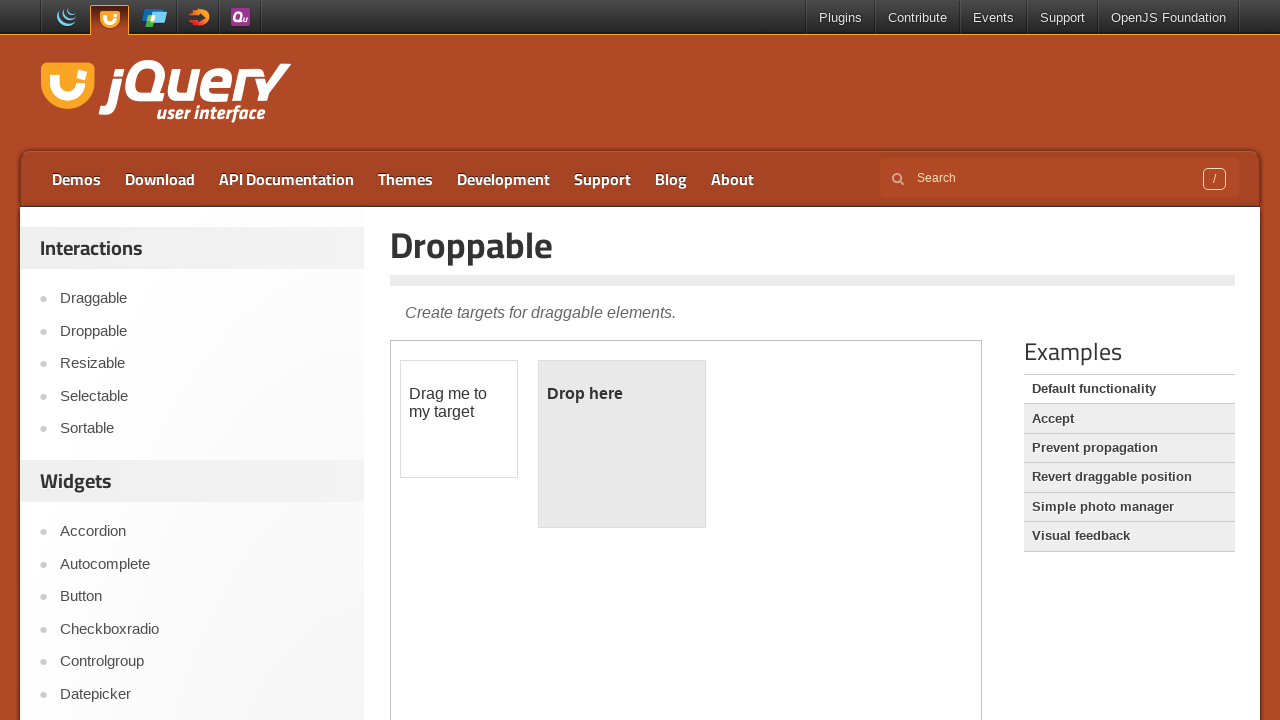

Located the droppable element
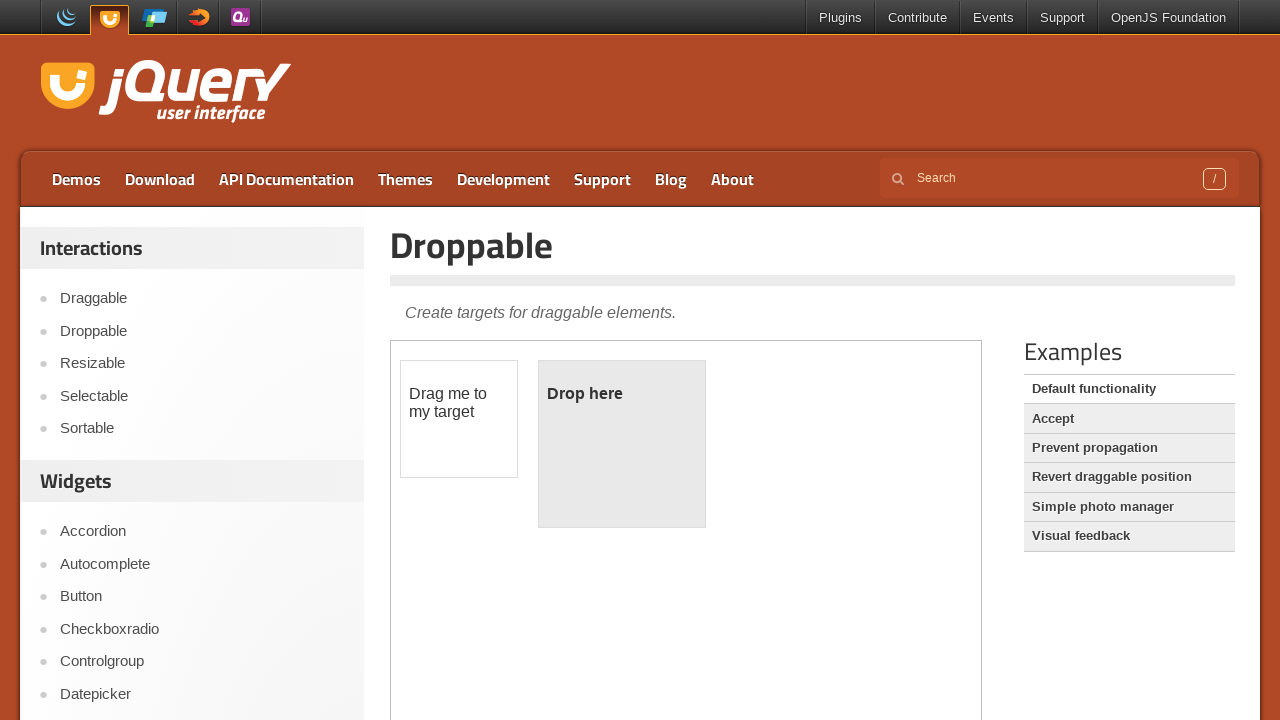

Dragged draggable element to droppable element at (622, 444)
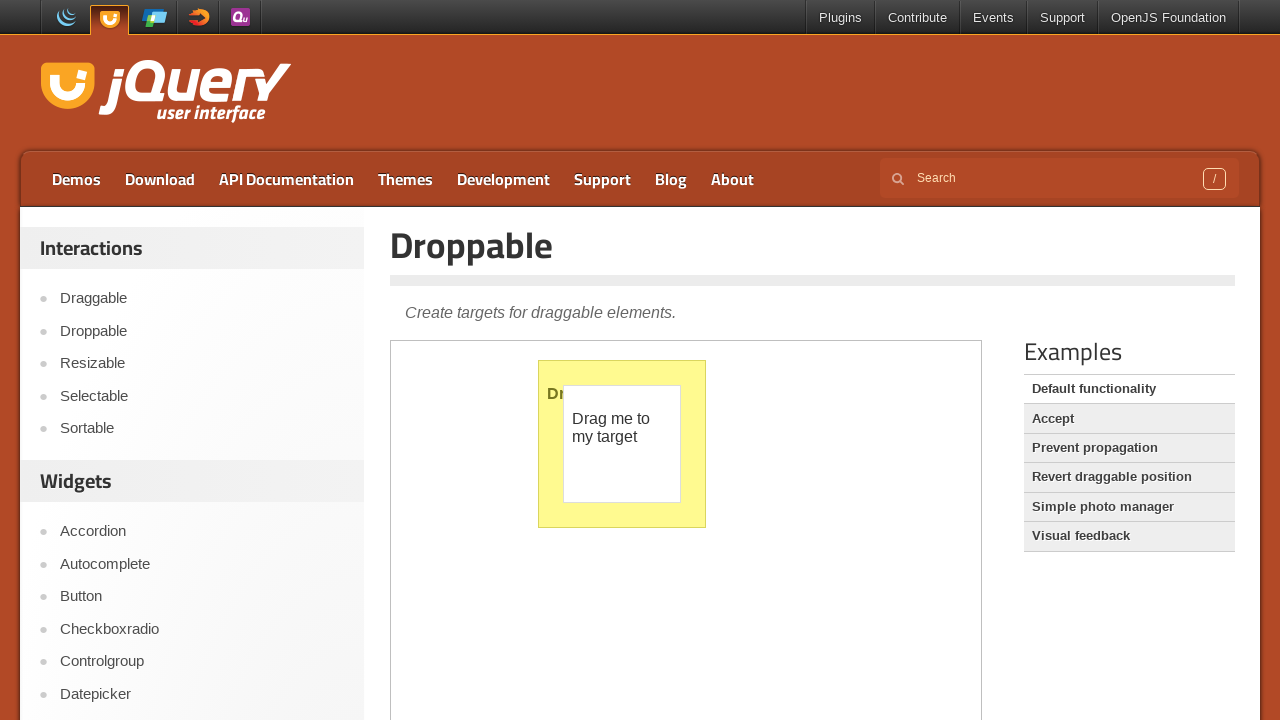

Verified drop was successful - droppable element paragraph loaded
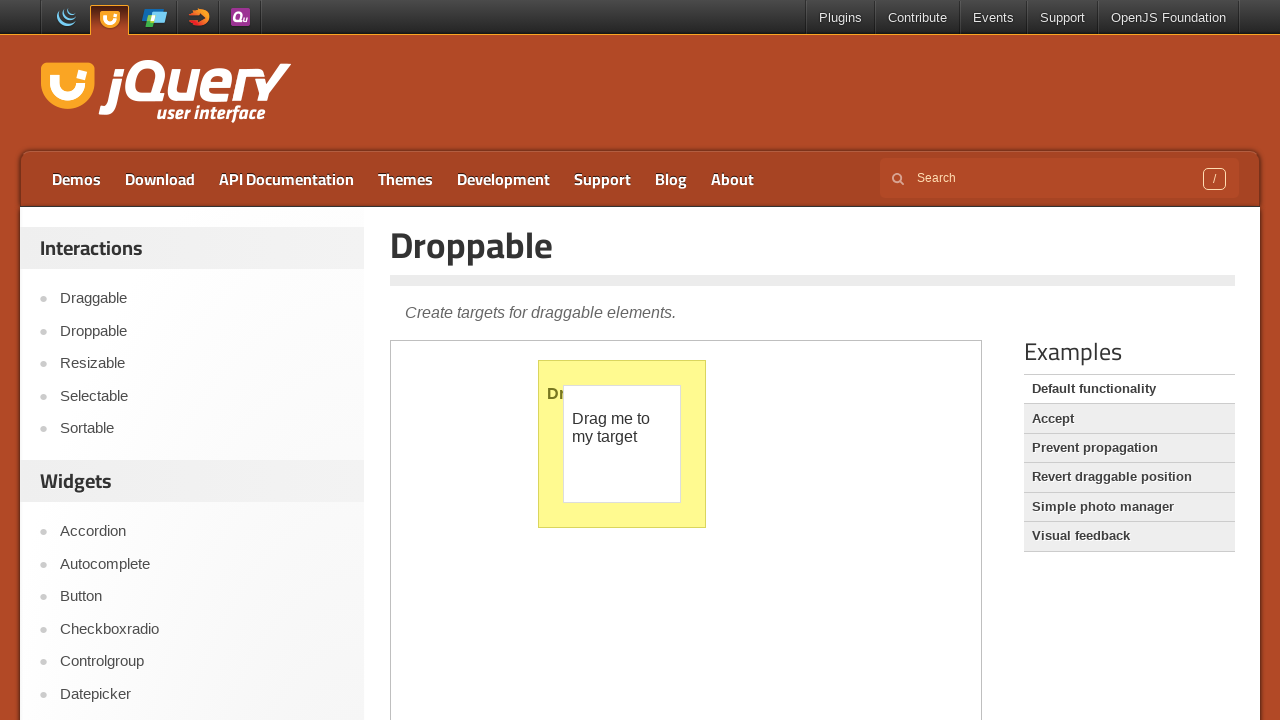

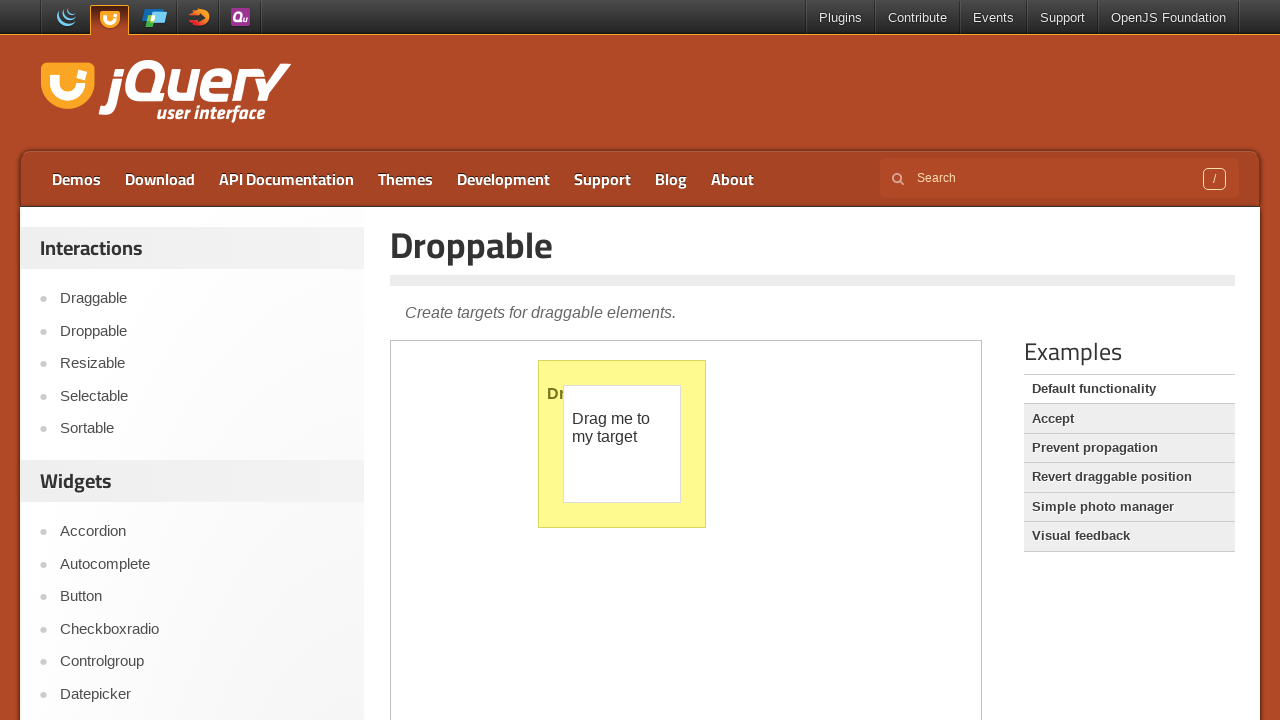